Tests a signup form by filling in first name, last name, and email address fields, then clicking the signup button to submit the form.

Starting URL: https://secure-retreat-92358.herokuapp.com/

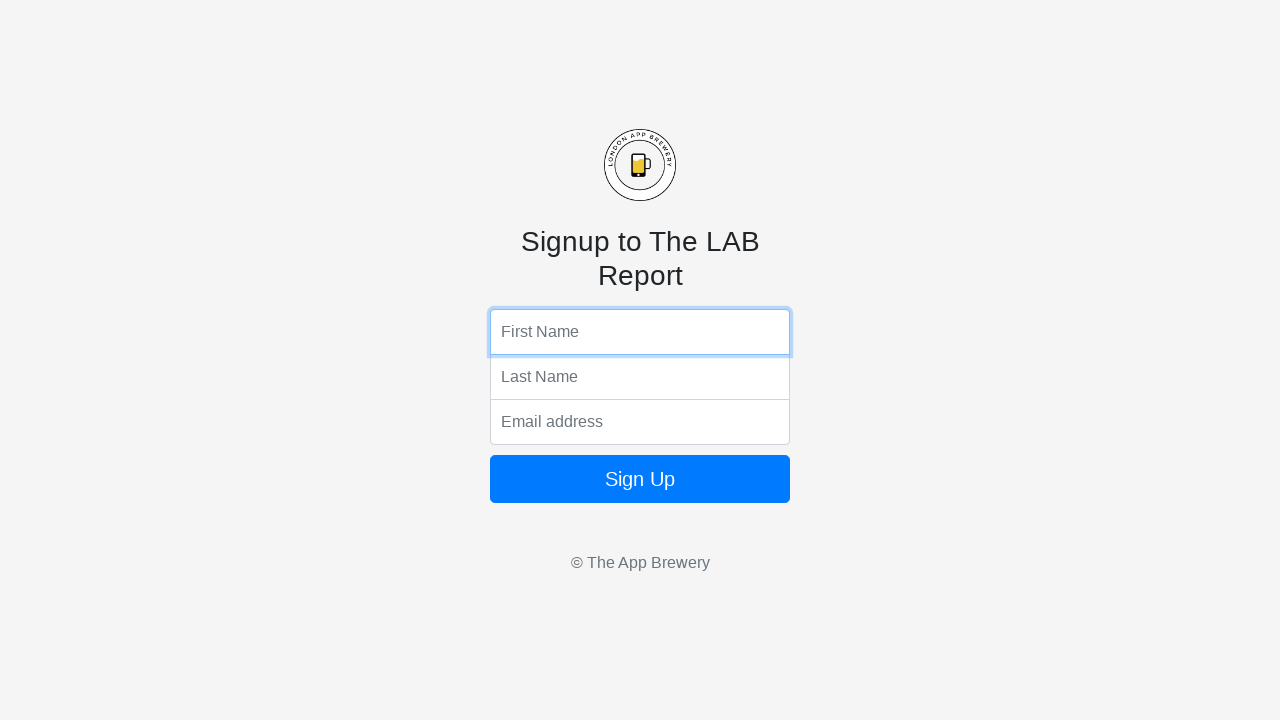

Filled first name field with 'Jessica' on form input:nth-of-type(1)
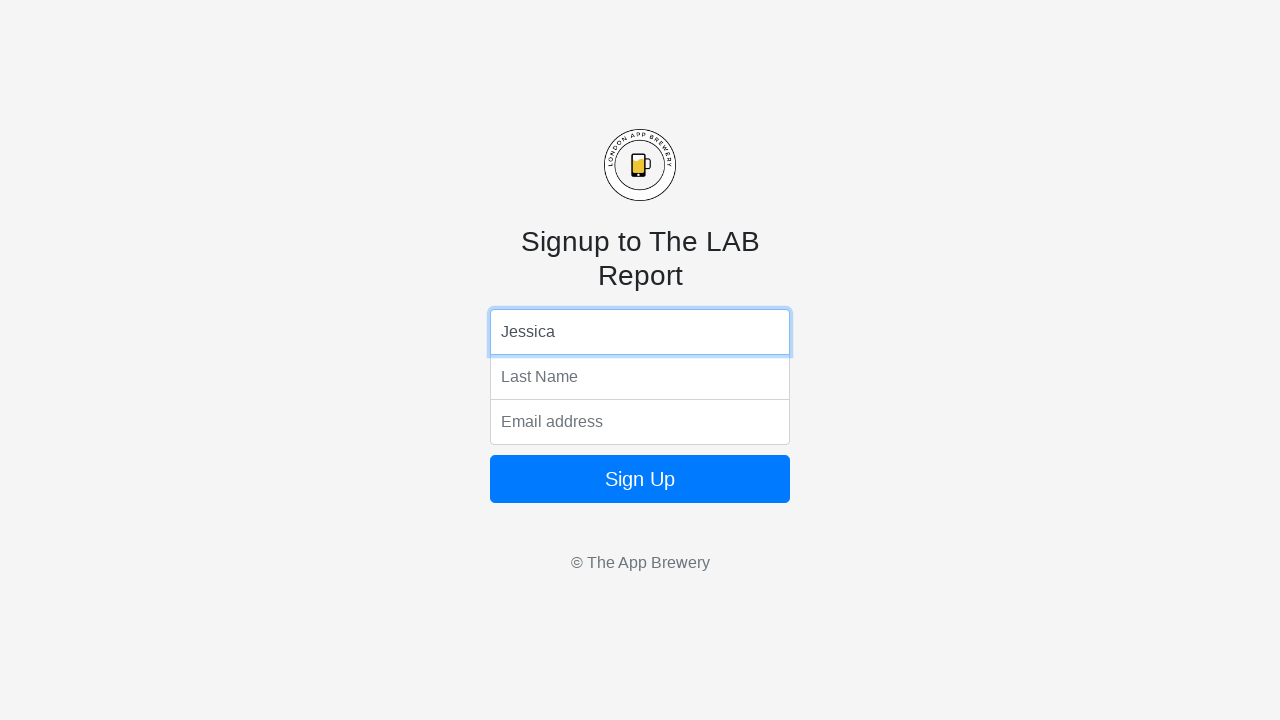

Filled last name field with 'Martinez' on form input:nth-of-type(2)
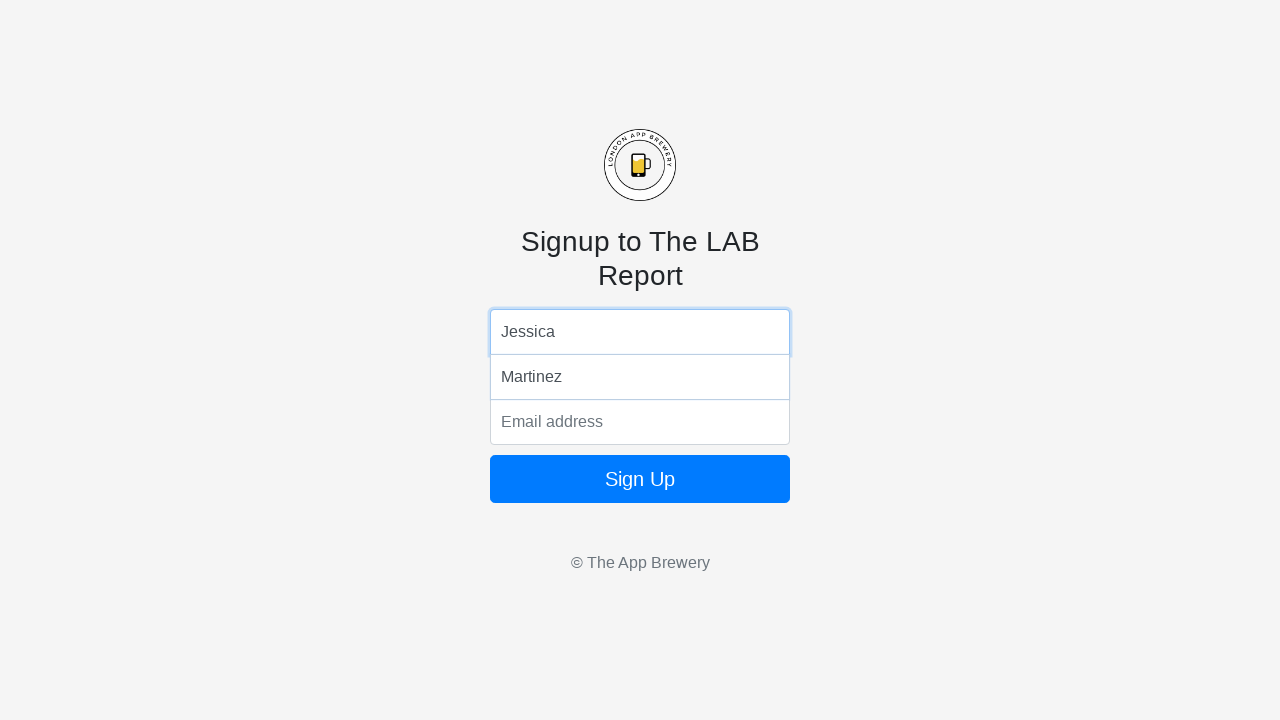

Filled email address field with 'jessica.martinez@example.com' on form input:nth-of-type(3)
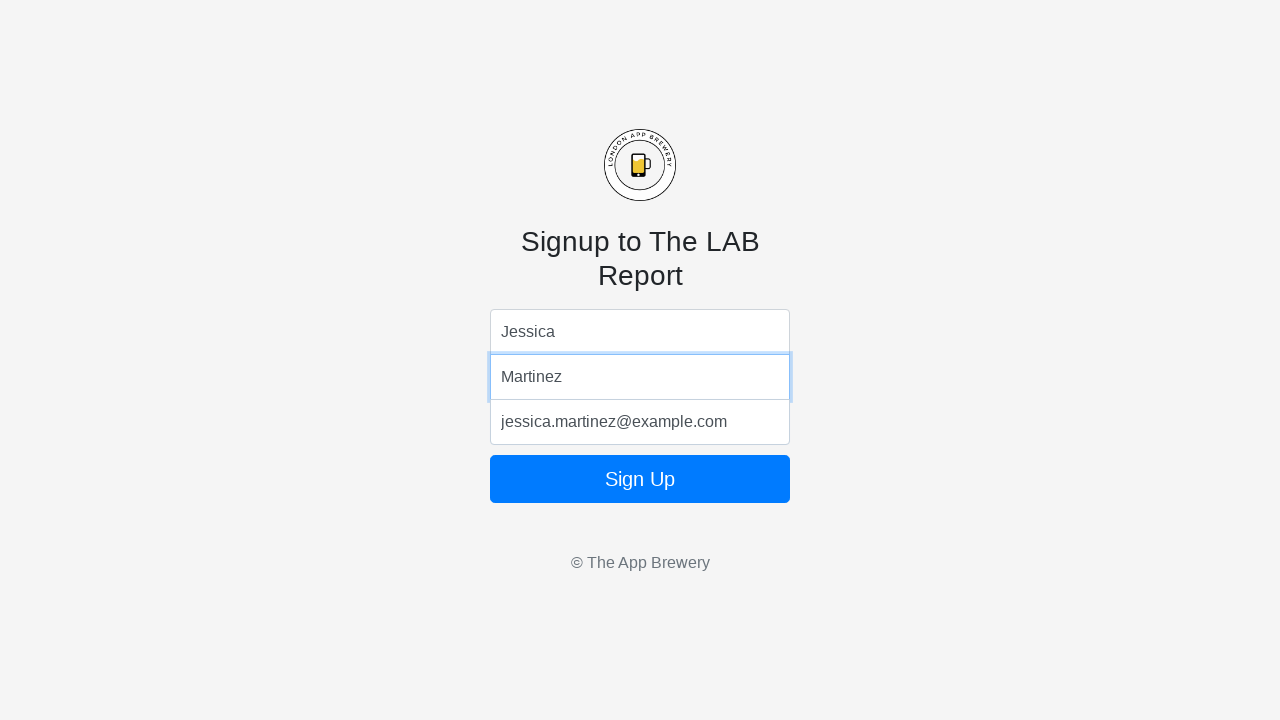

Clicked signup button to submit the form at (640, 479) on form button
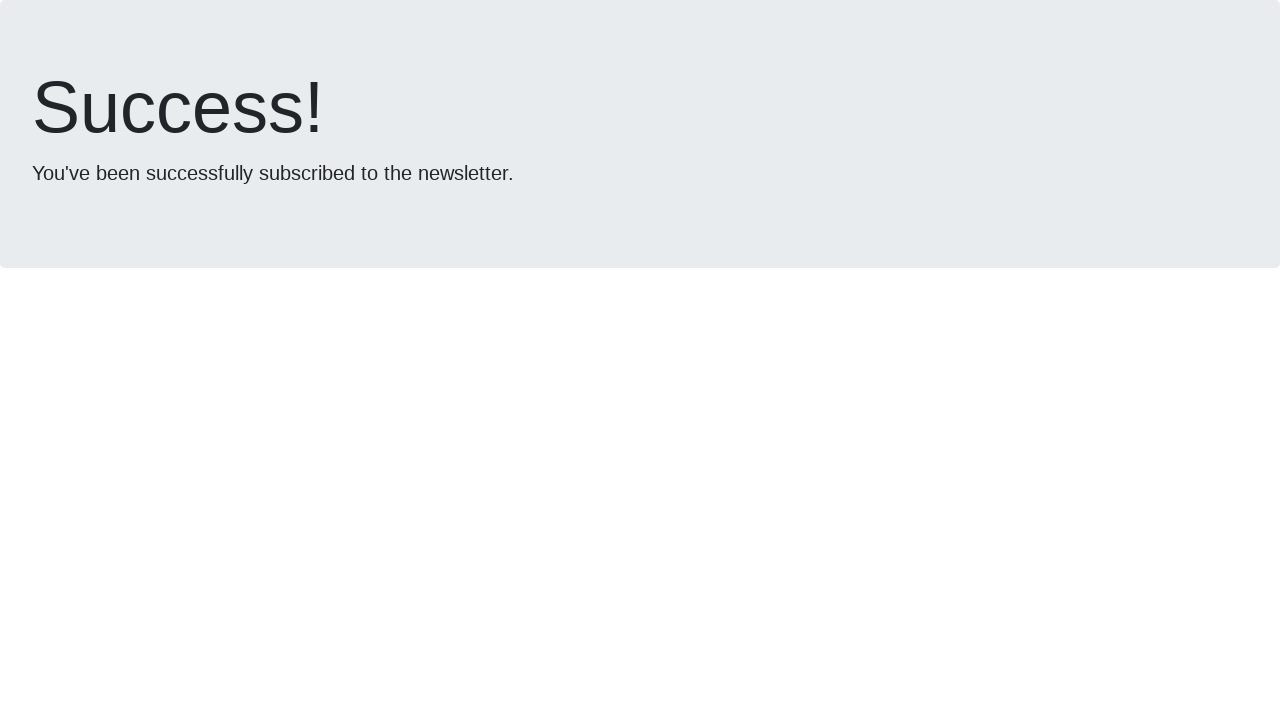

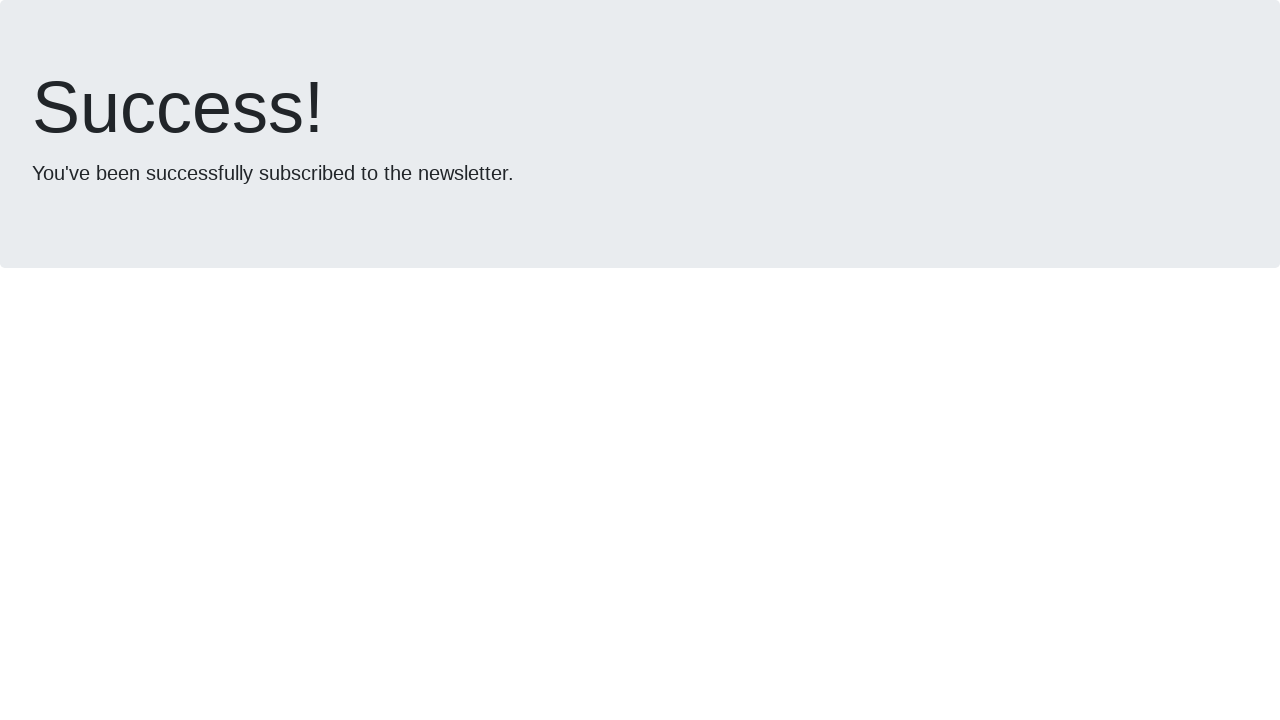